Tests form validation on a mouse search tool by entering invalid values (XX) in numeric fields to trigger alert popups, then fills valid form data including hand measurements, grip style, shape preferences, and optional checkboxes before submitting the search.

Starting URL: https://www.rocketjumpninja.com/mouse-search

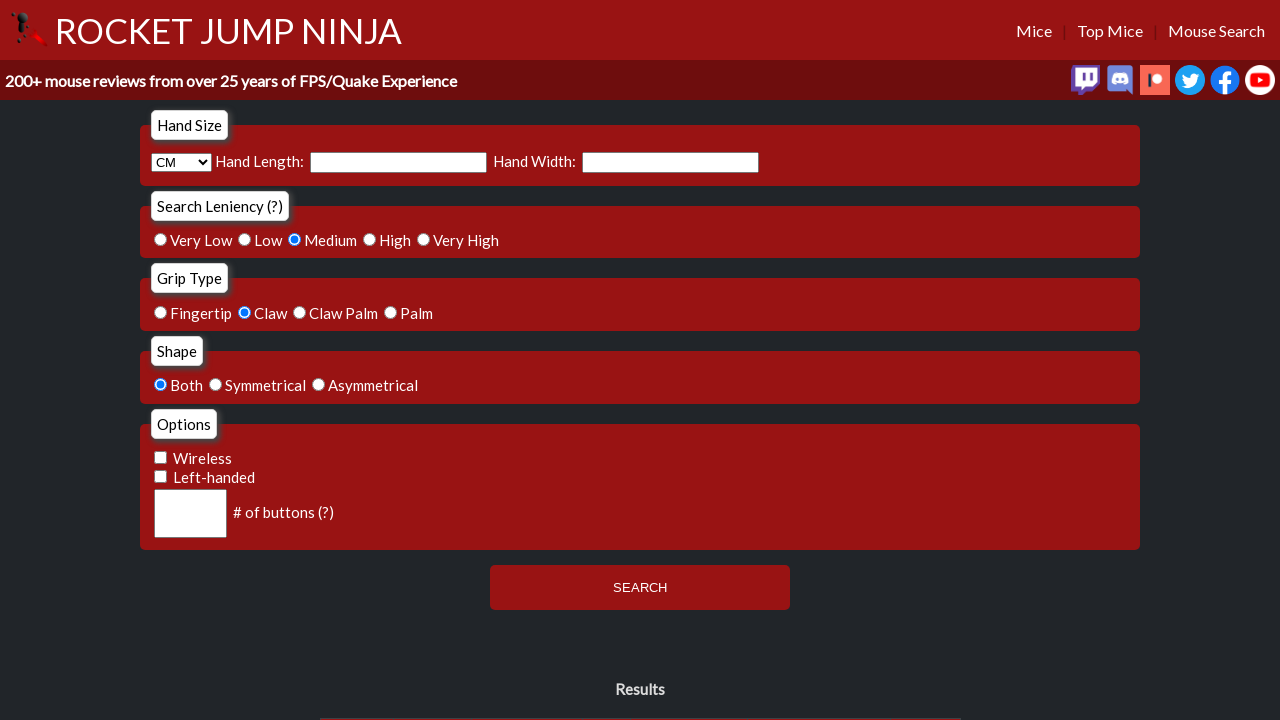

Waited for hand length input field to load
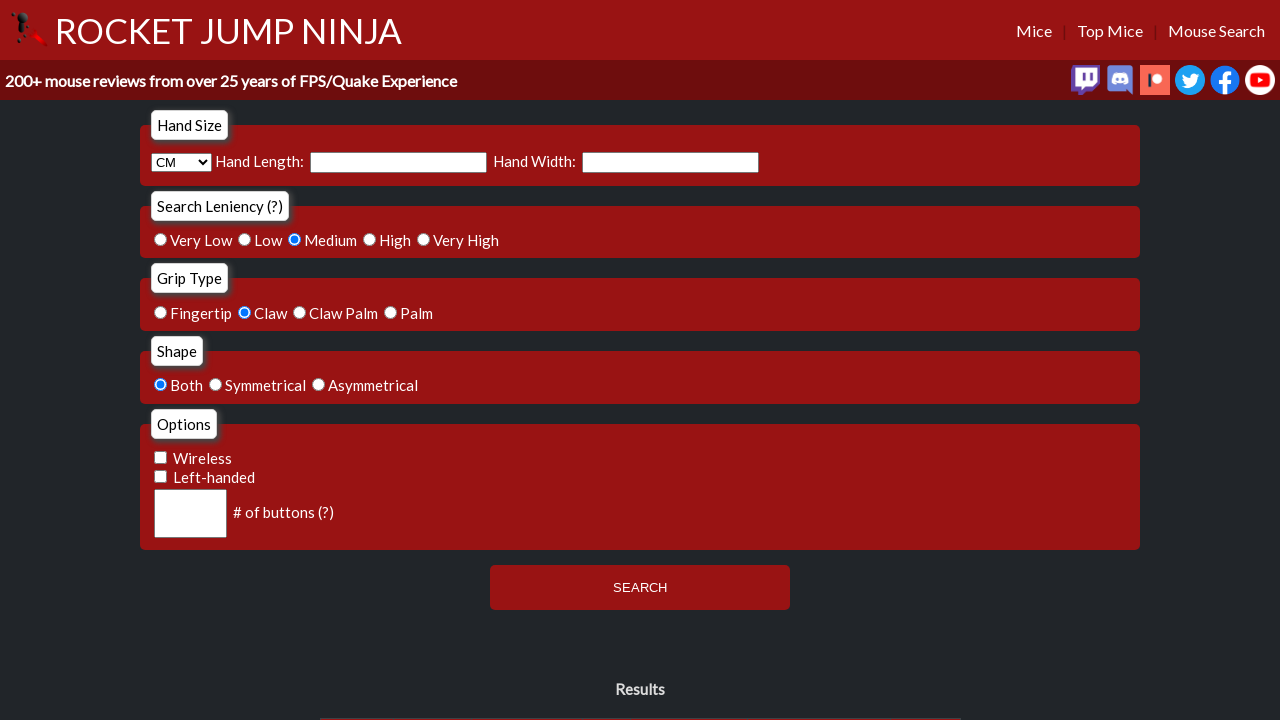

Entered invalid value 'XX' in hand length field to test validation on input[name='h_length']
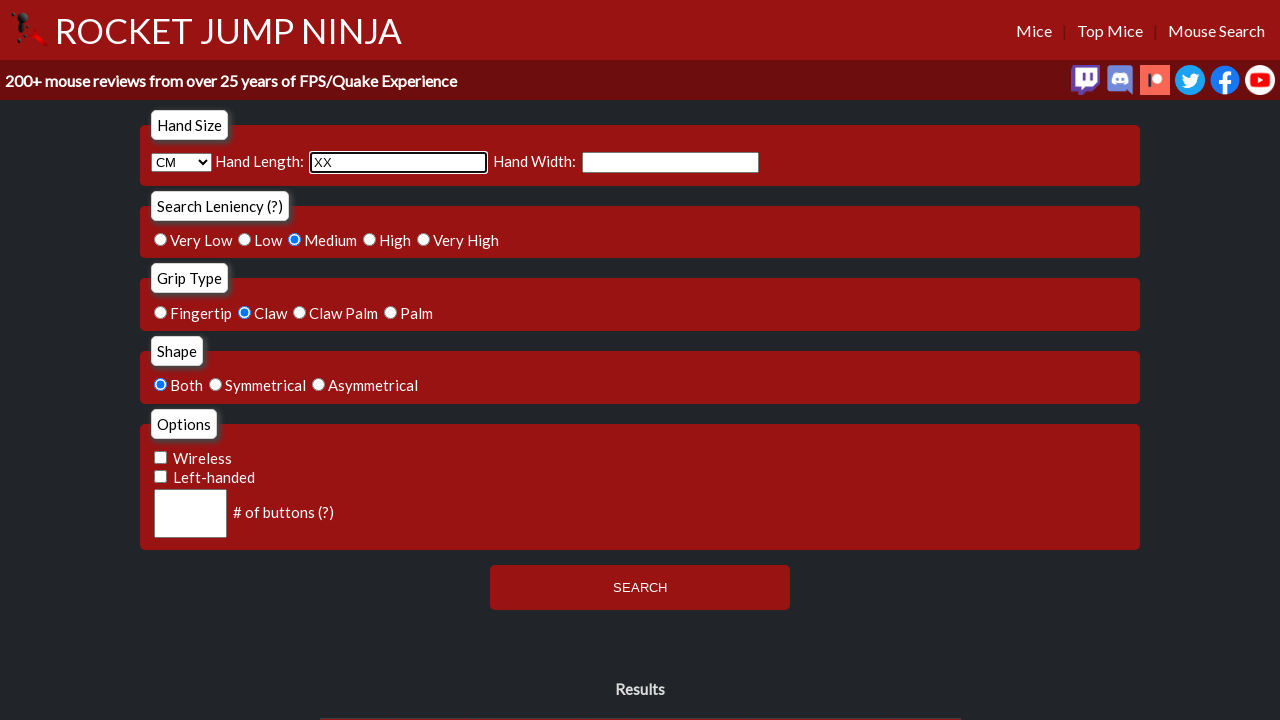

Clicked search button to trigger validation alert for invalid hand length at (640, 588) on input#searchButton[type='button'][value='SEARCH']
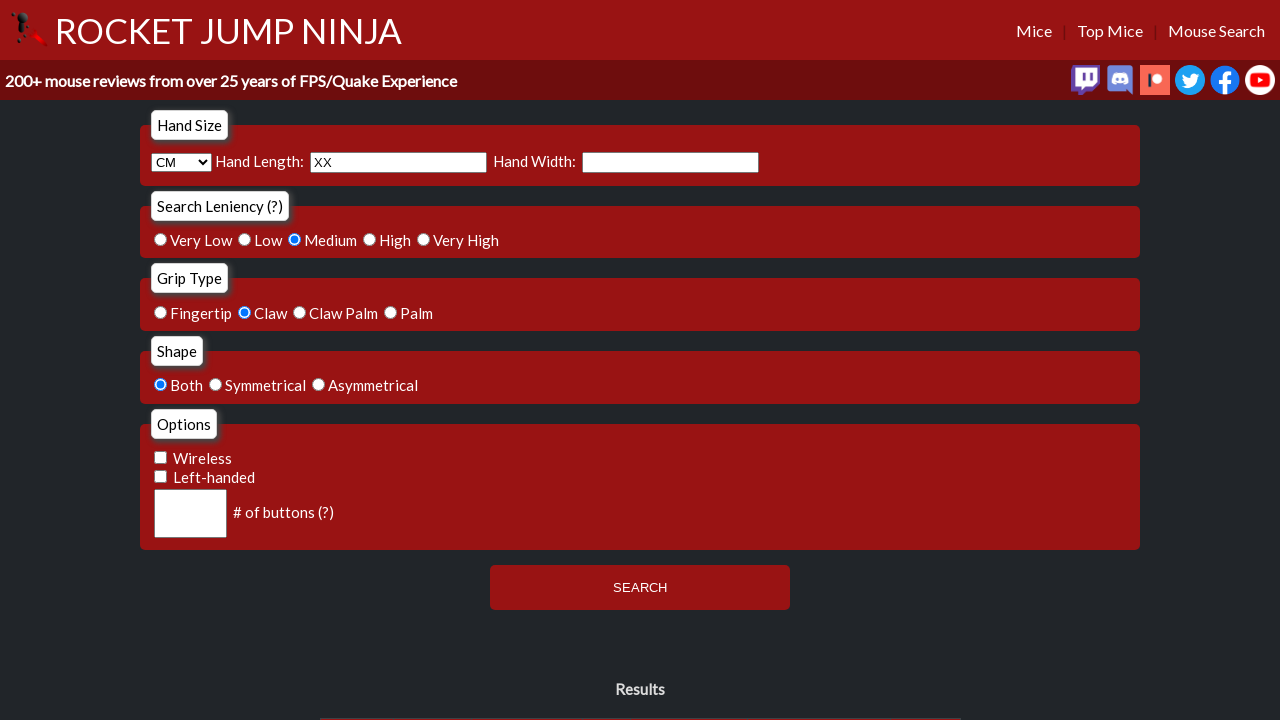

Waited for alert popup to appear
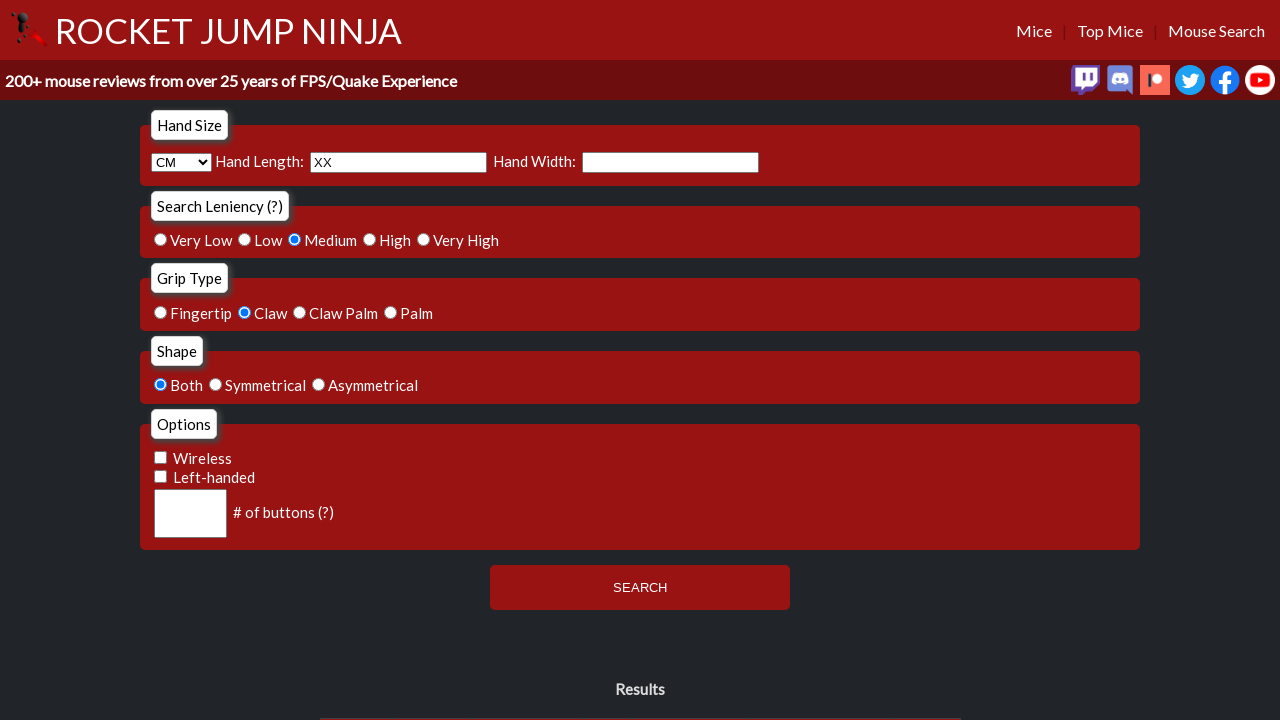

Set up dialog handler to accept alerts
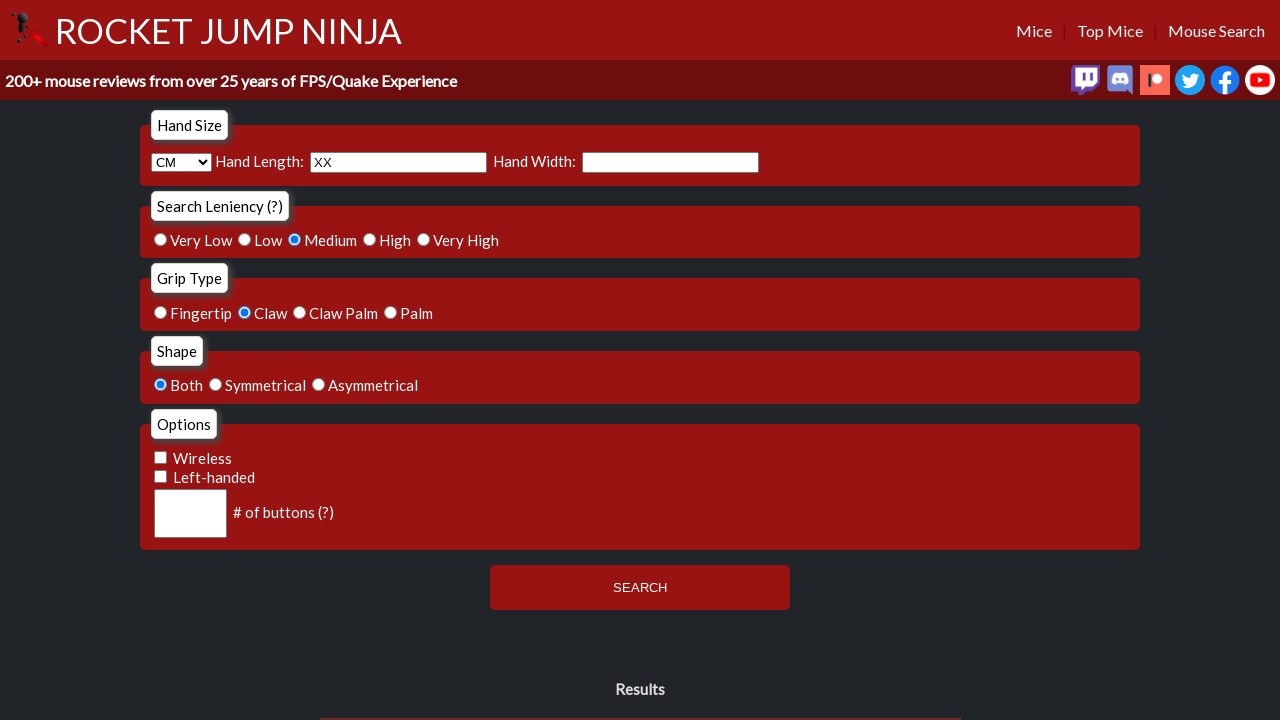

Cleared invalid hand length field on input[name='h_length']
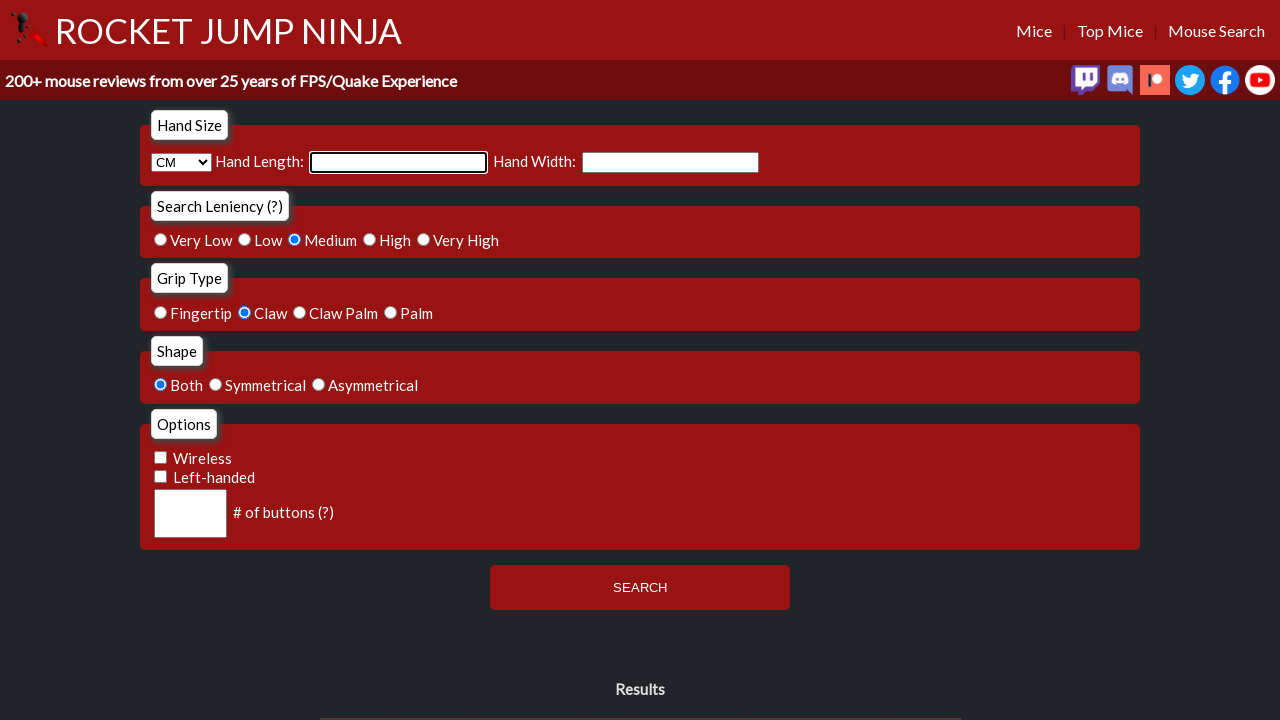

Entered valid hand length value: 20 on input[name='h_length']
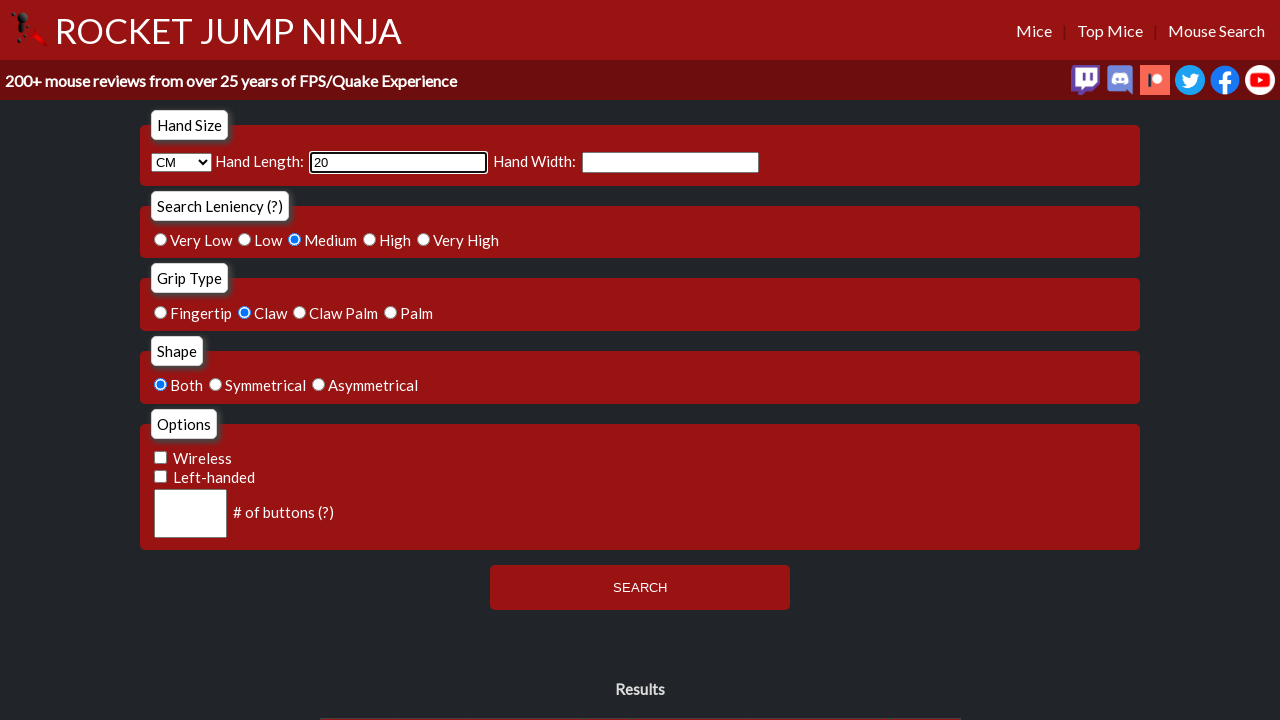

Entered invalid value 'XX' in hand width field to test validation on input[name='h_width']
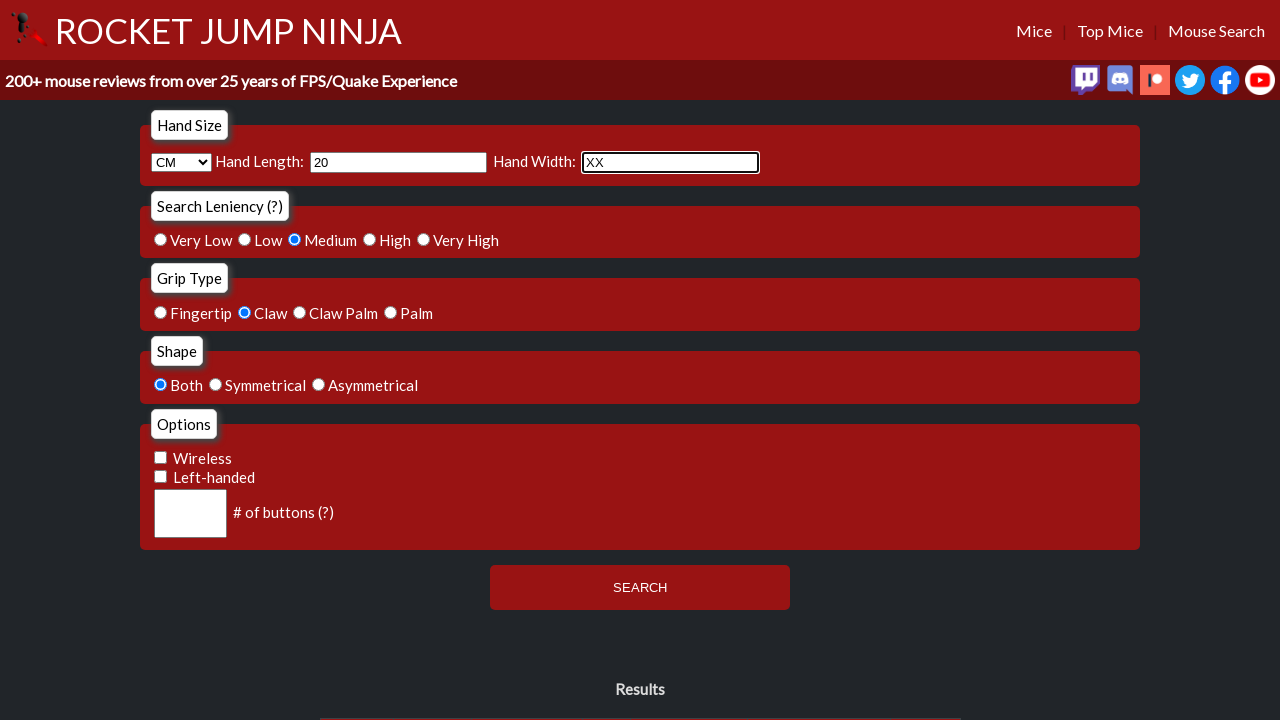

Clicked search button to trigger validation alert for invalid hand width at (640, 588) on input#searchButton[type='button'][value='SEARCH']
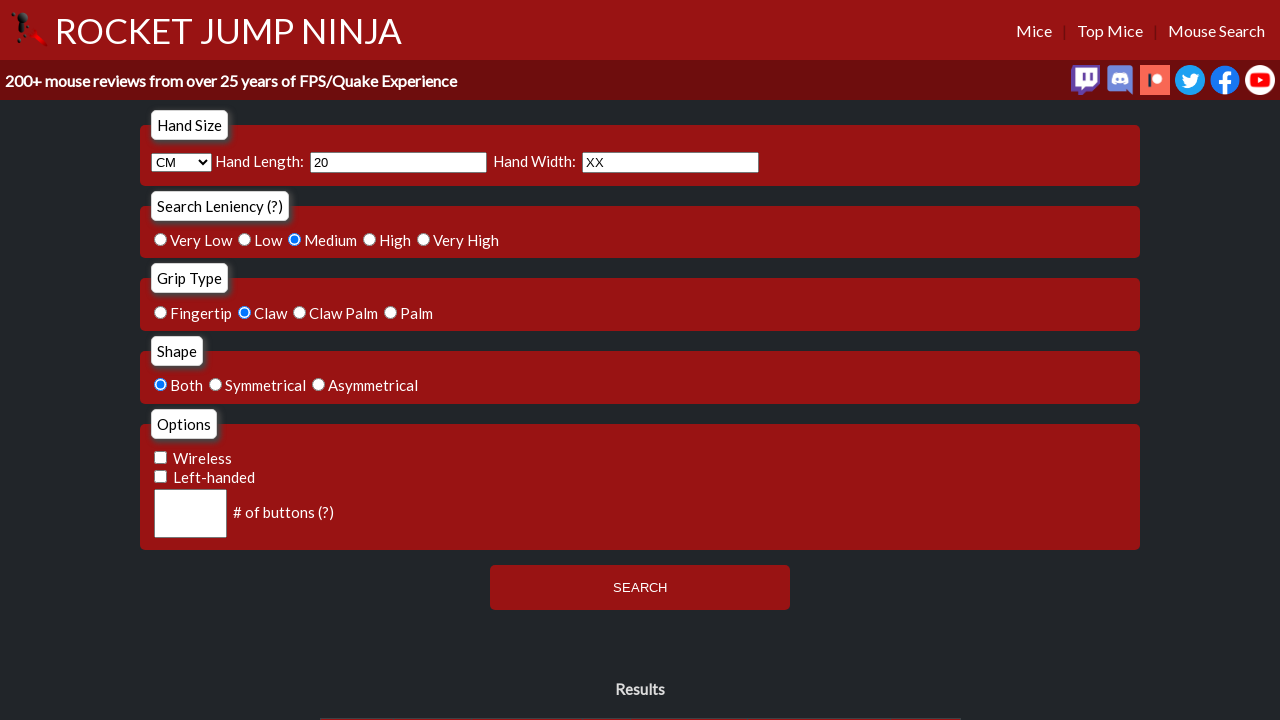

Waited for alert popup to appear
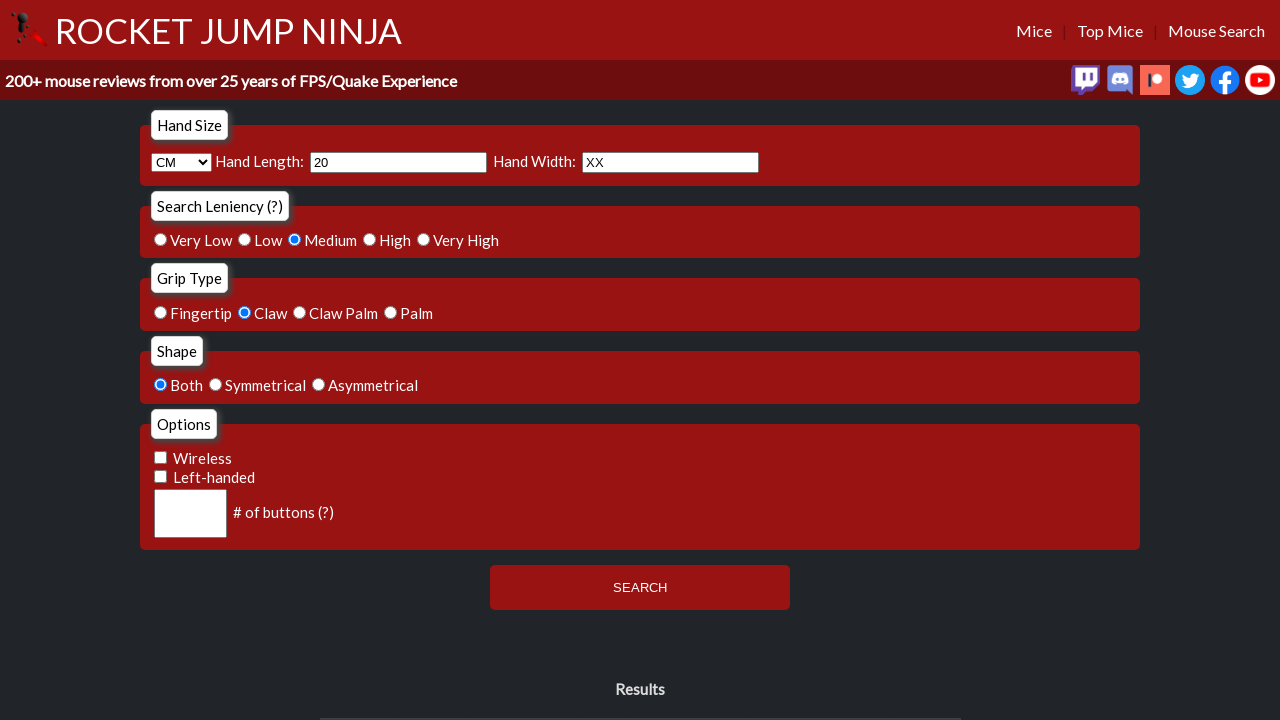

Cleared invalid hand width field on input[name='h_width']
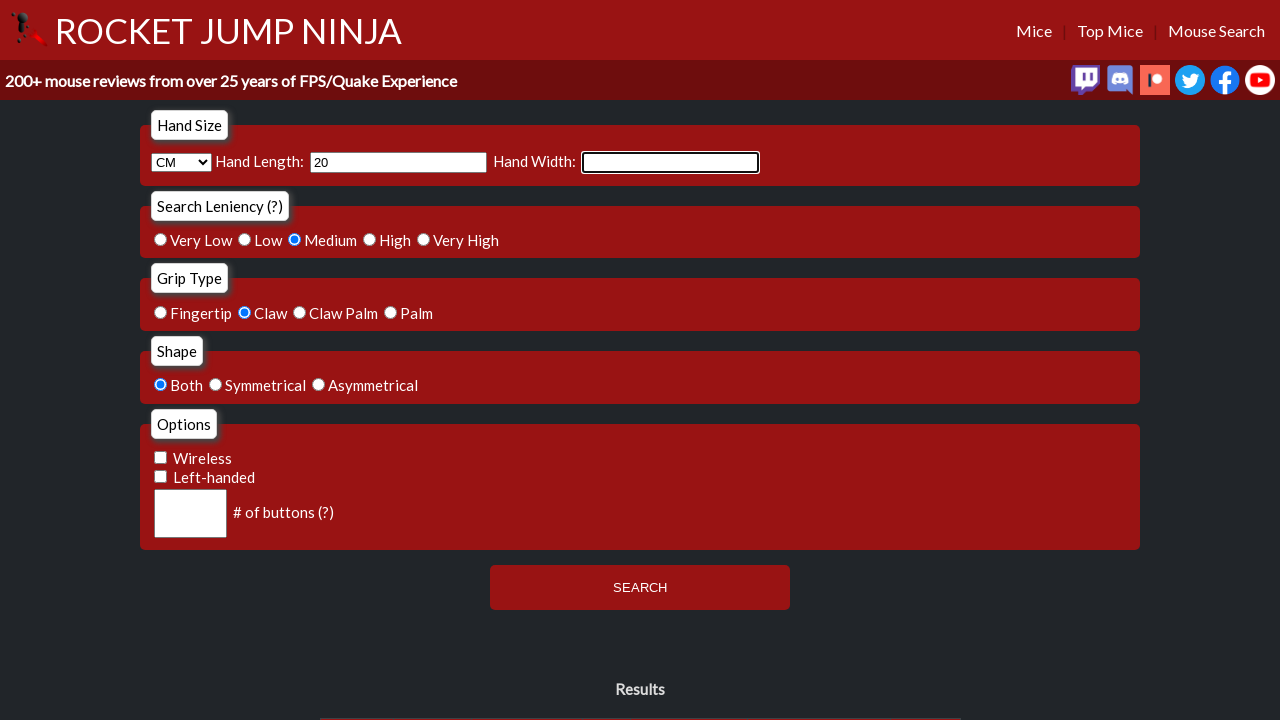

Entered valid hand width value: 9 on input[name='h_width']
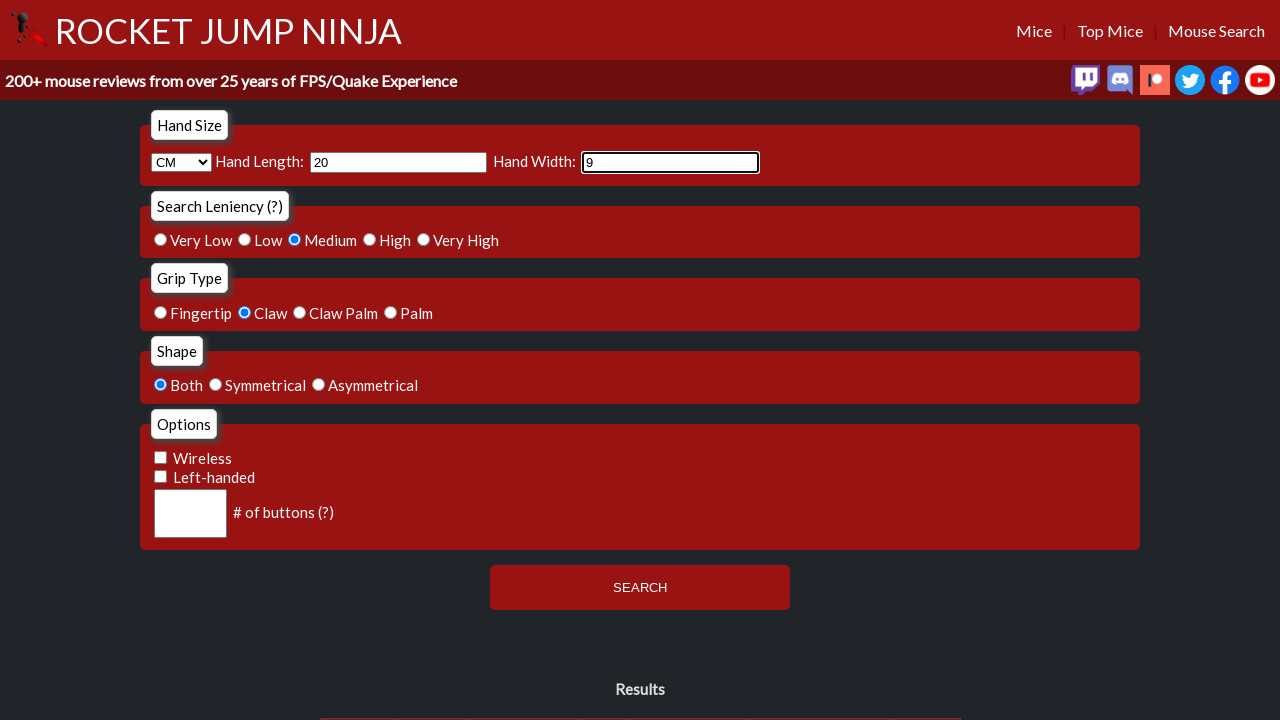

Selected leniency option: 0 at (161, 239) on input.form_radio[name='leniency'][value='0']
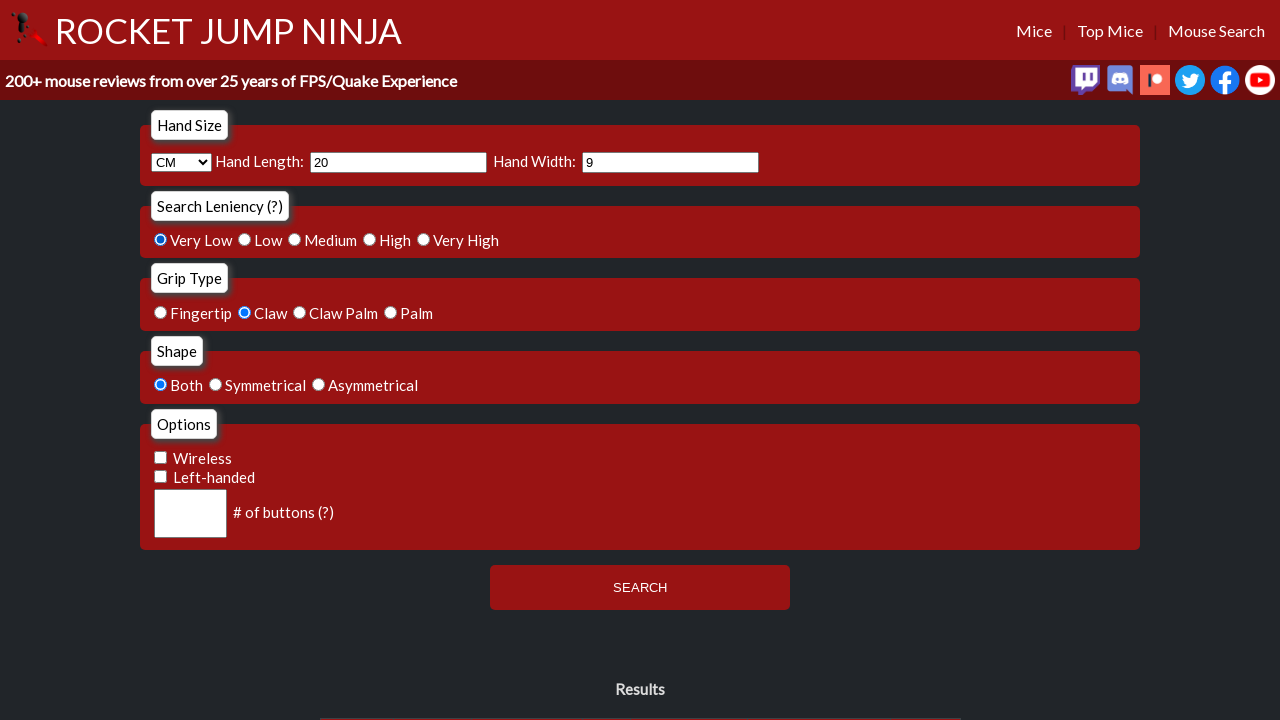

Selected grip style: CLAW at (245, 312) on input.form_radio[name='grip_type'][value='CLAW']
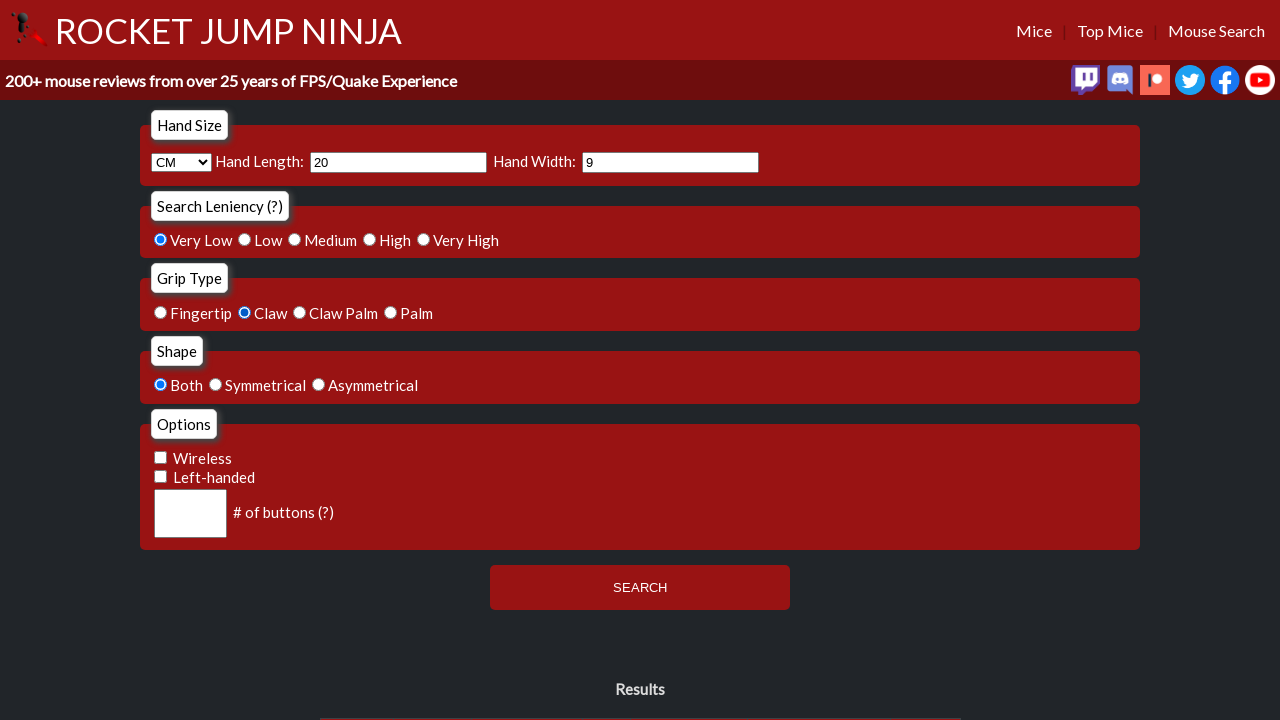

Selected shape preference: both at (161, 385) on input.form_radio[name='shape'][value='both']
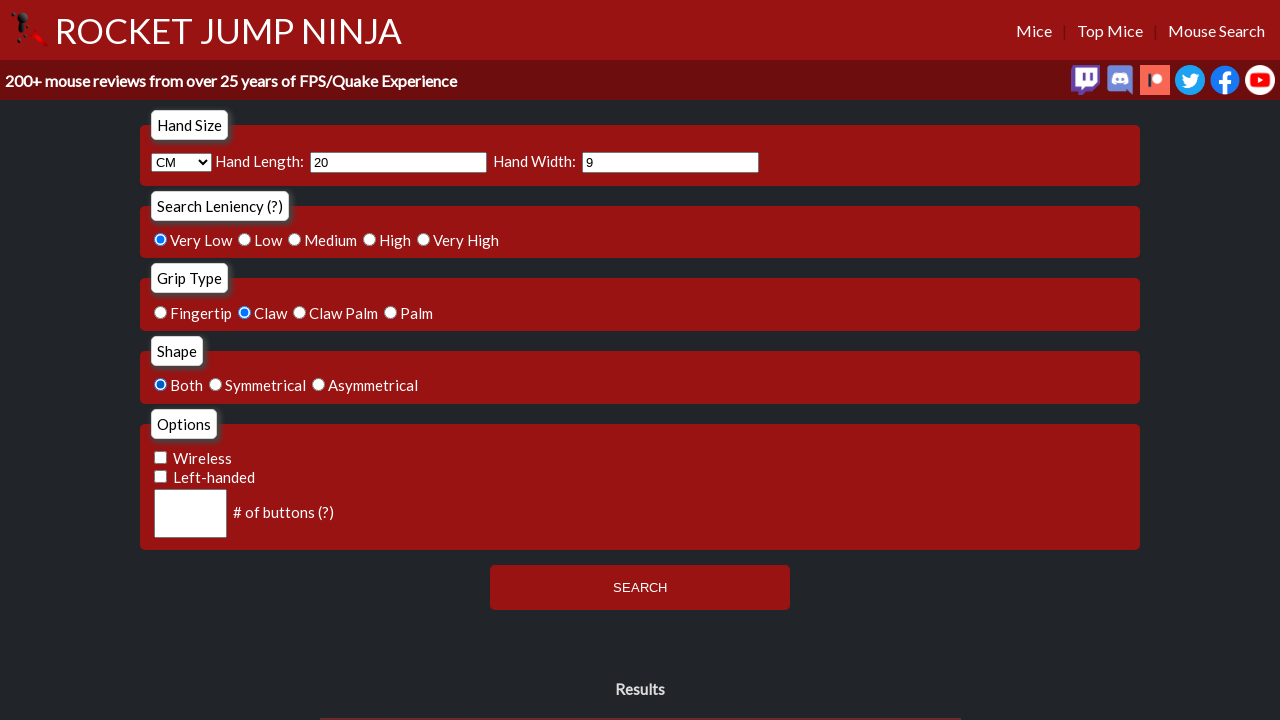

Clicked search button with all valid form data at (640, 588) on input#searchButton[type='button'][value='SEARCH']
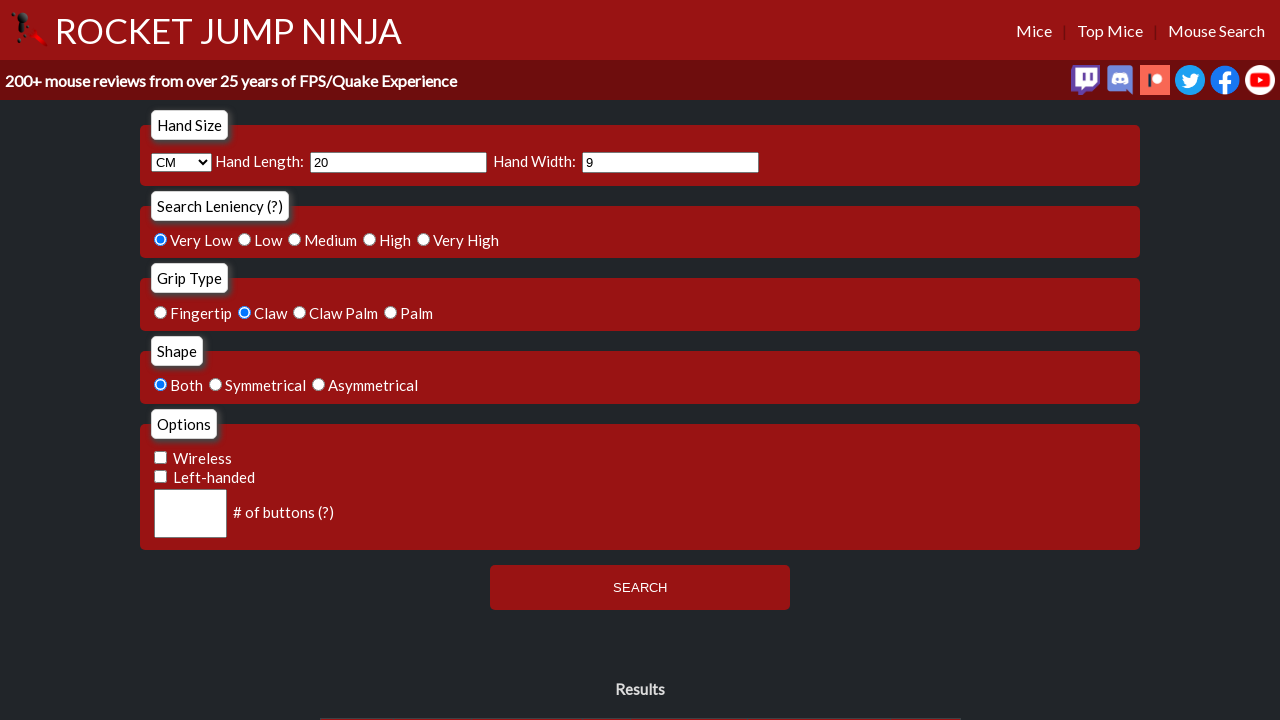

Waited for search results to process and load
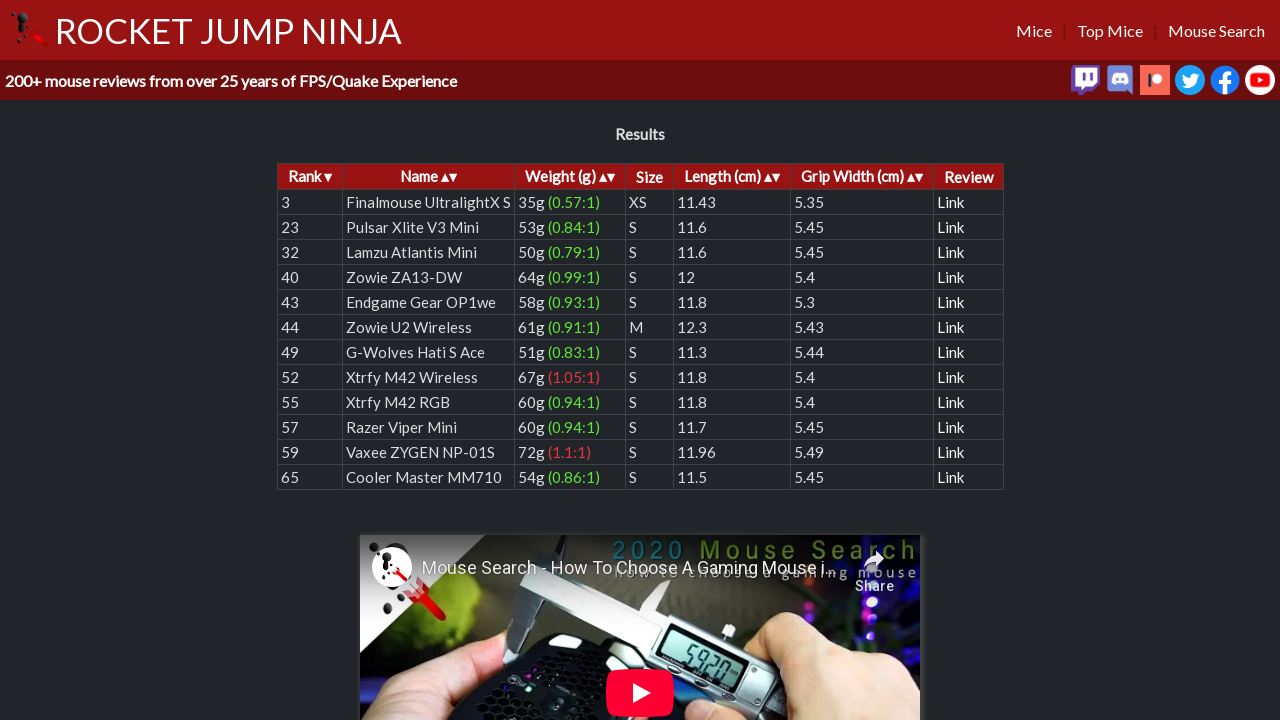

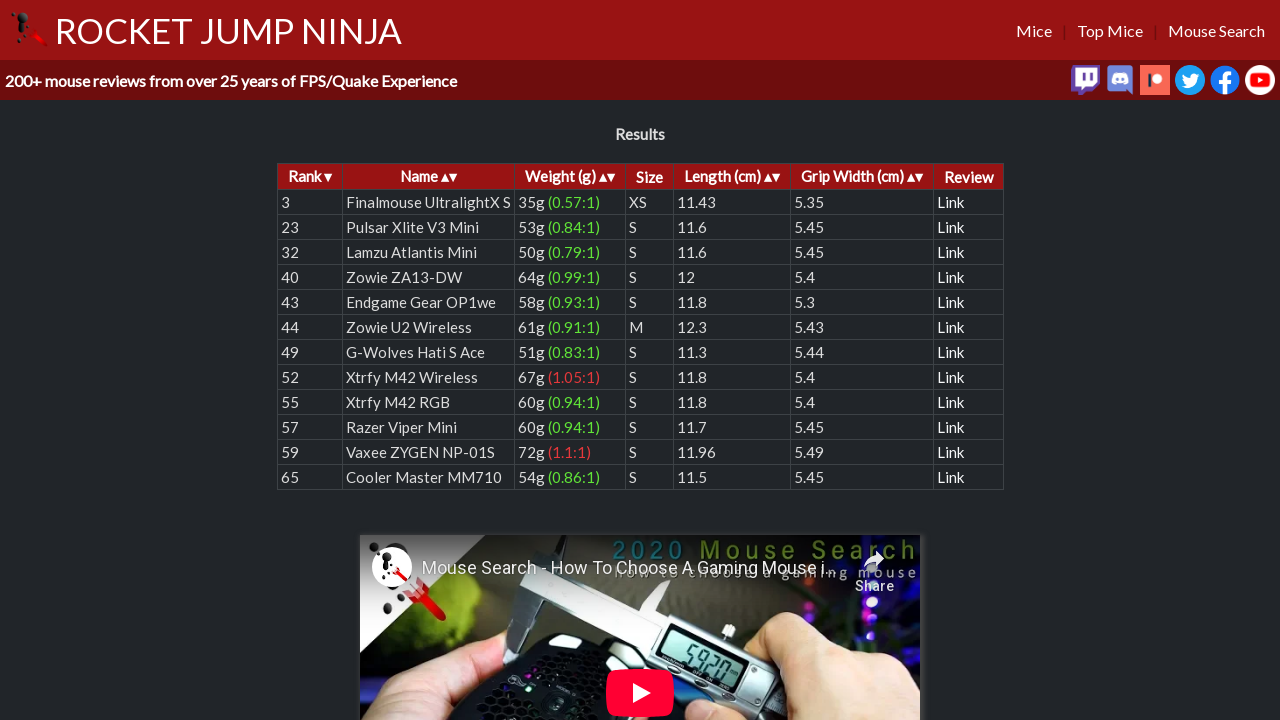